Tests opening multiple links in new tabs from a footer section using keyboard shortcuts and switching between browser windows

Starting URL: https://rahulshettyacademy.com/AutomationPractice/

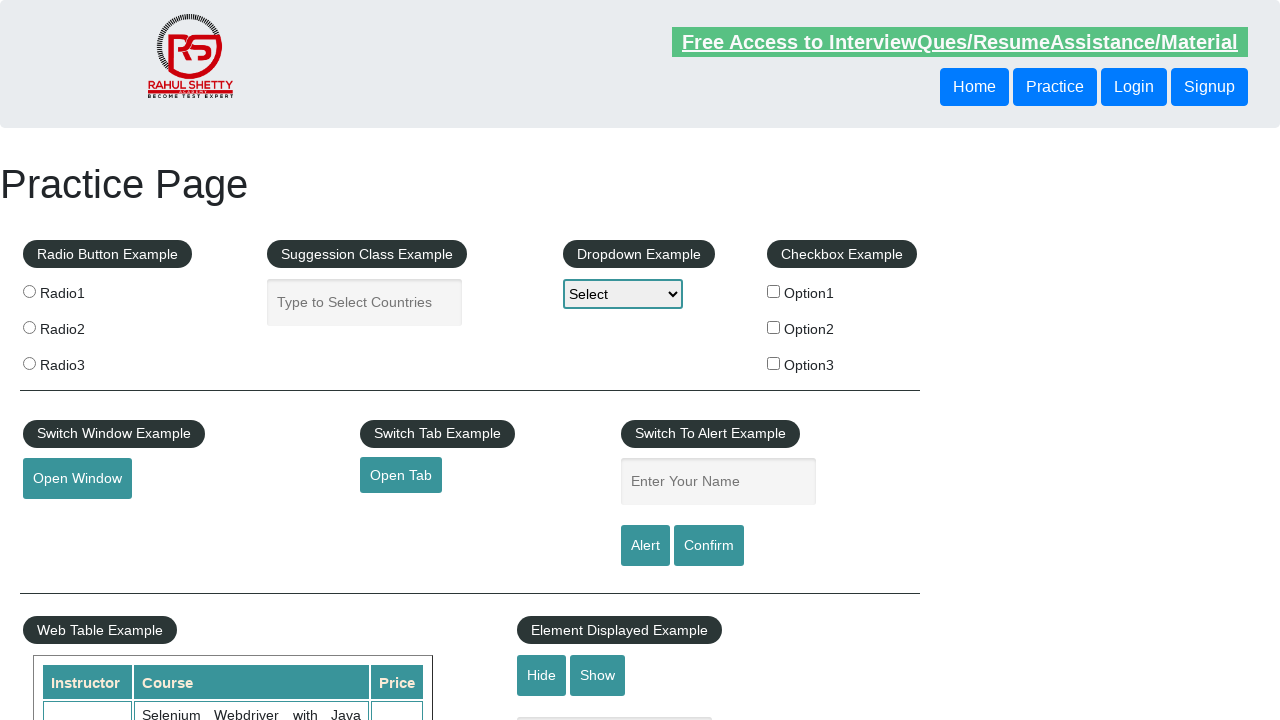

Located footer element with id 'gf-BIG'
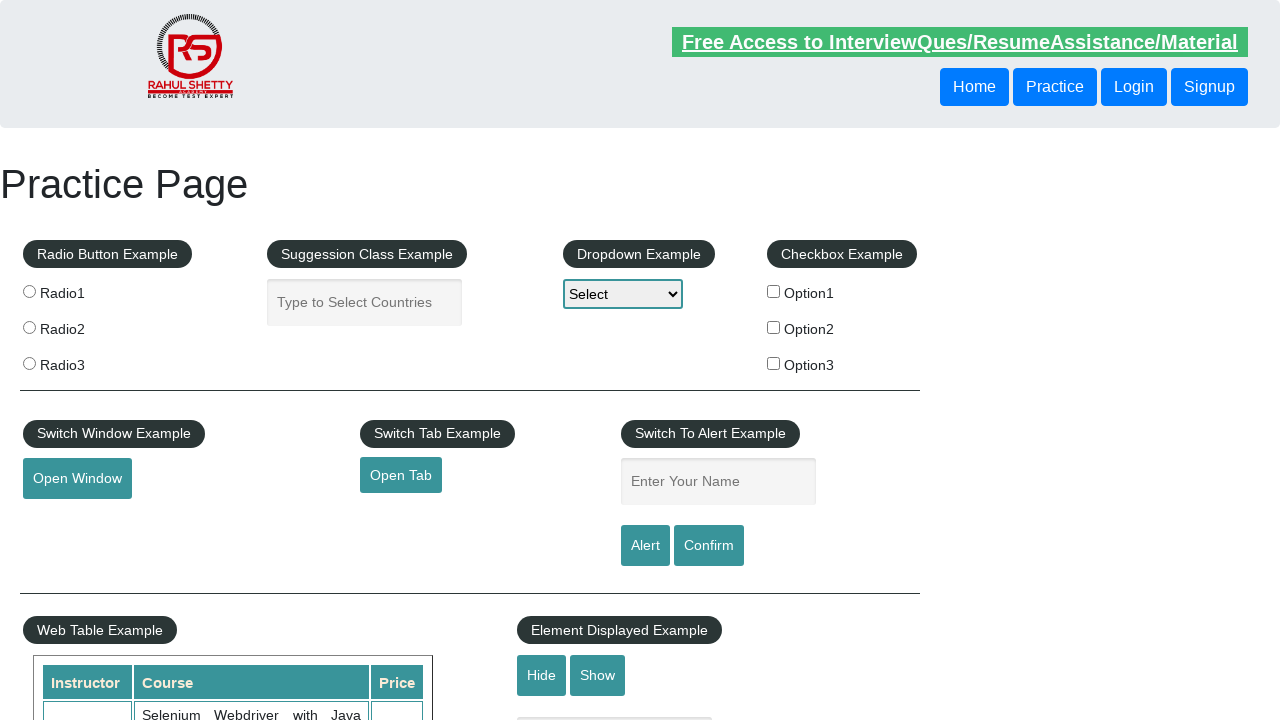

Located first column in footer table
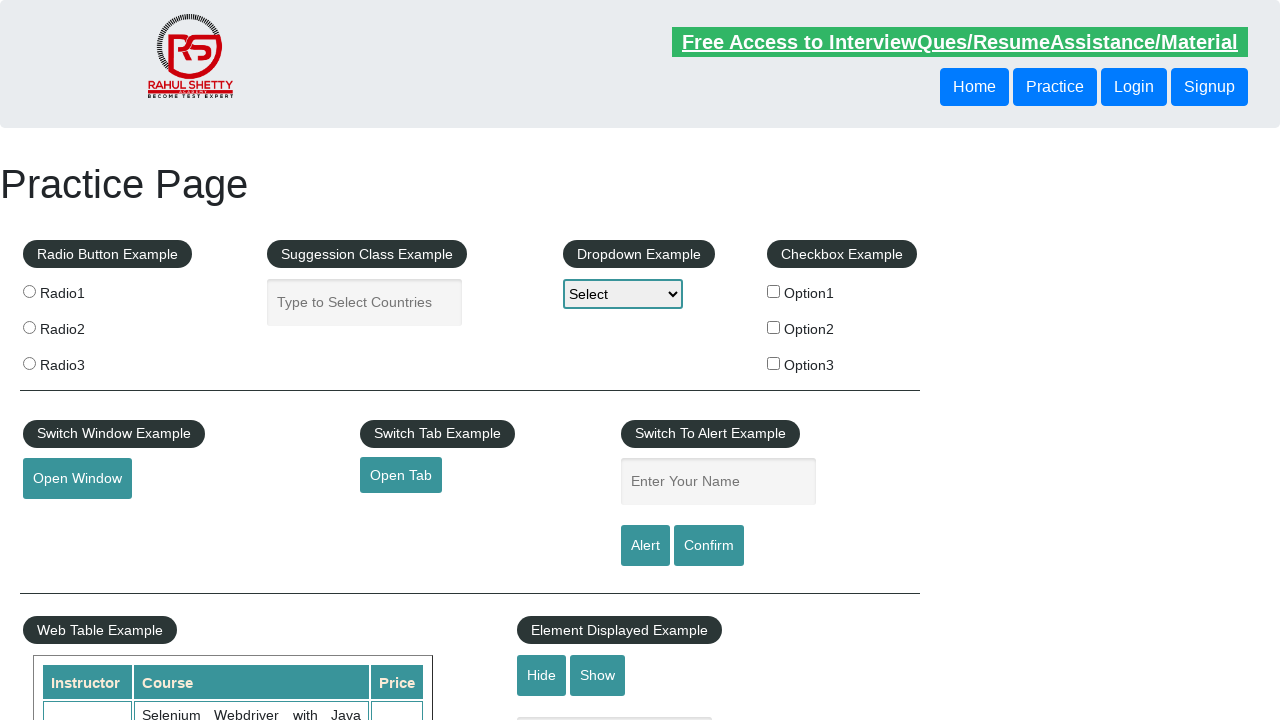

Located all links in first footer column
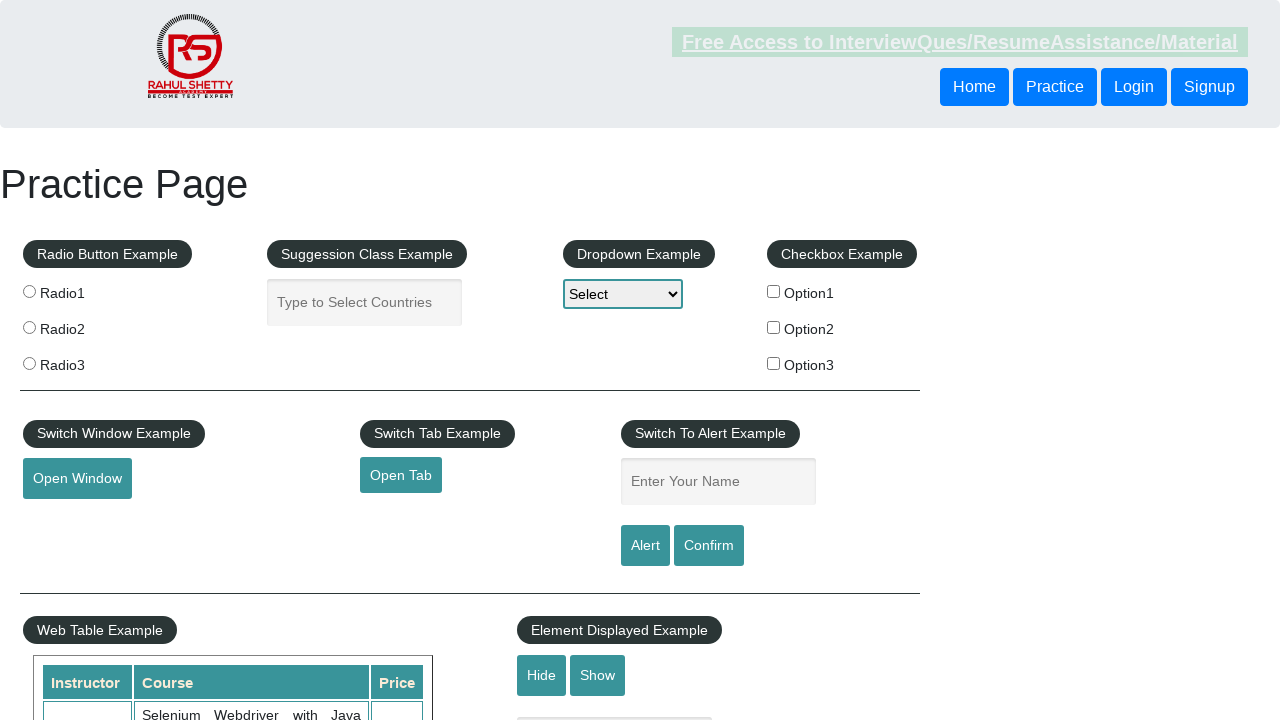

Counted 5 links in first footer column
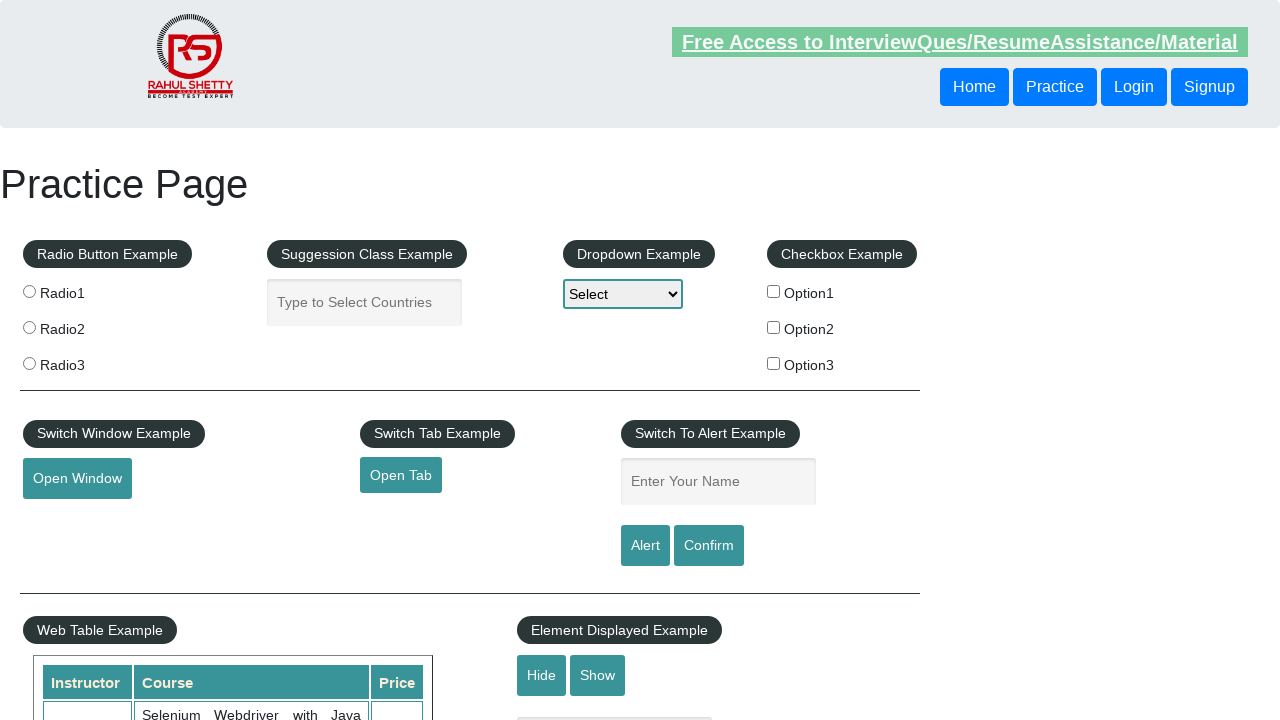

Opened link 1 in new tab using Ctrl+Click at (68, 520) on #gf-BIG >> xpath=//table/tbody/tr/td[1]/ul >> a >> nth=1
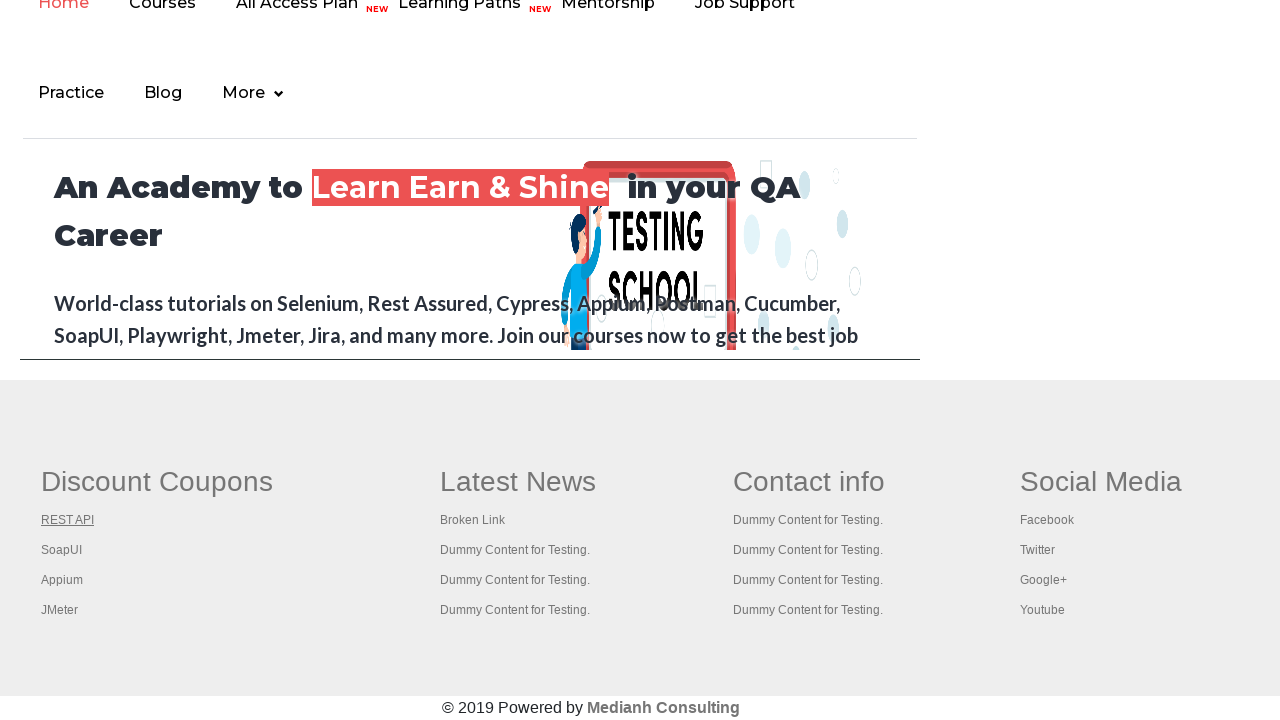

Opened link 2 in new tab using Ctrl+Click at (62, 550) on #gf-BIG >> xpath=//table/tbody/tr/td[1]/ul >> a >> nth=2
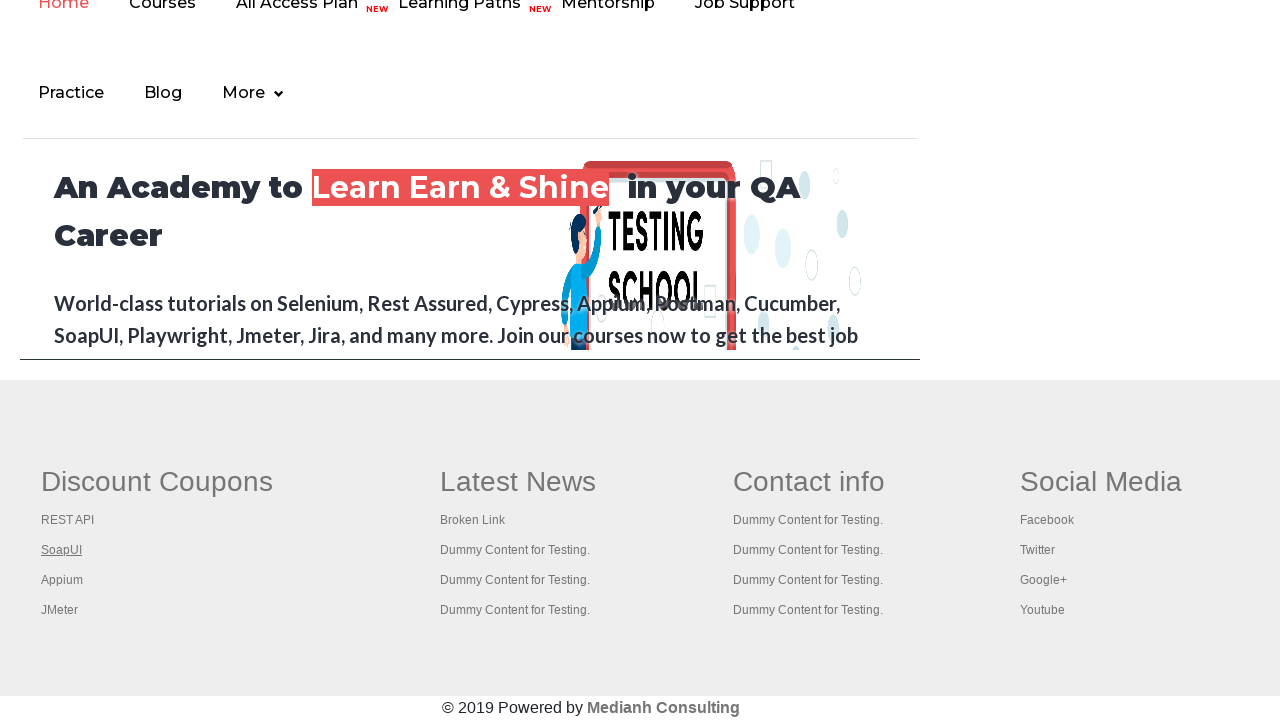

Opened link 3 in new tab using Ctrl+Click at (62, 580) on #gf-BIG >> xpath=//table/tbody/tr/td[1]/ul >> a >> nth=3
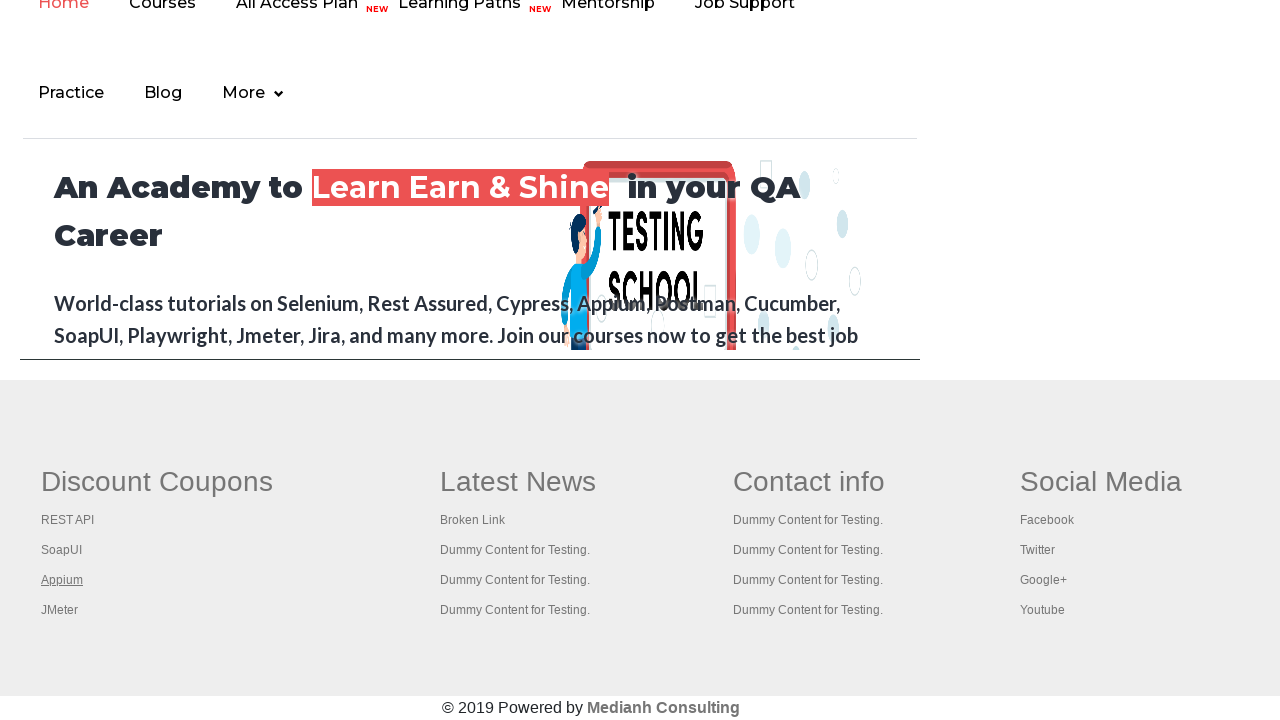

Opened link 4 in new tab using Ctrl+Click at (60, 610) on #gf-BIG >> xpath=//table/tbody/tr/td[1]/ul >> a >> nth=4
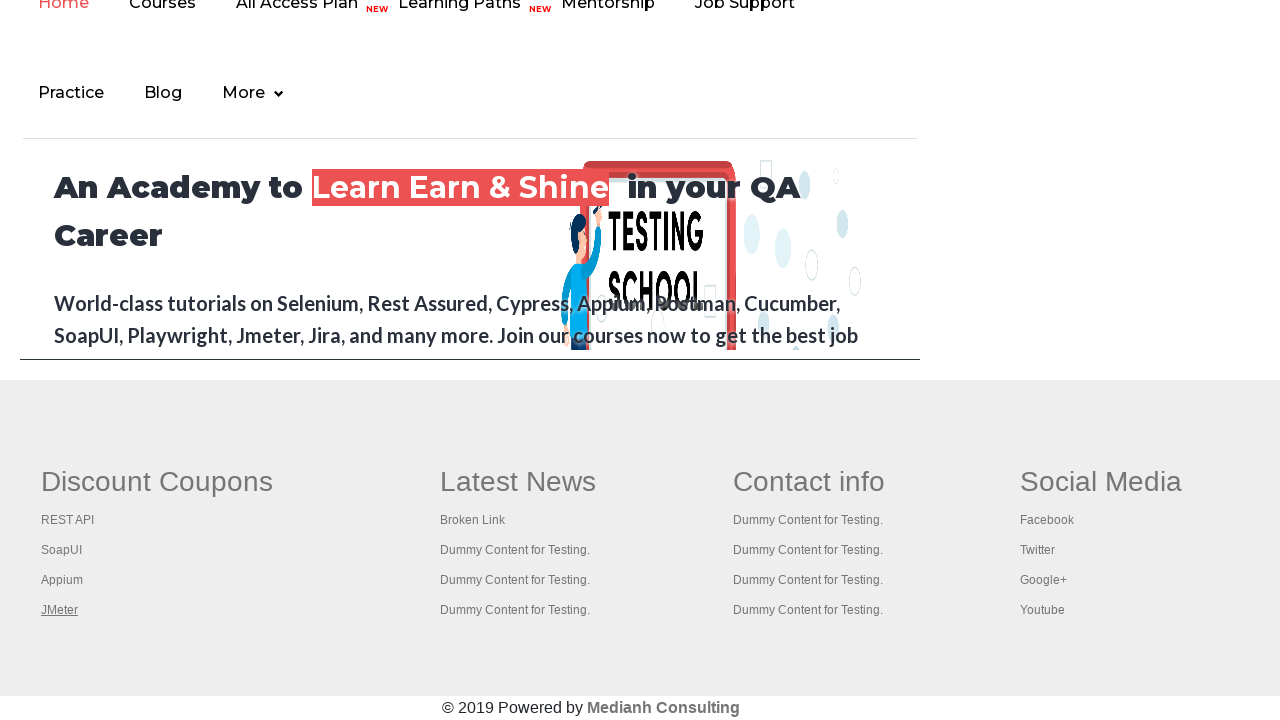

Retrieved all open pages from context, total: 5
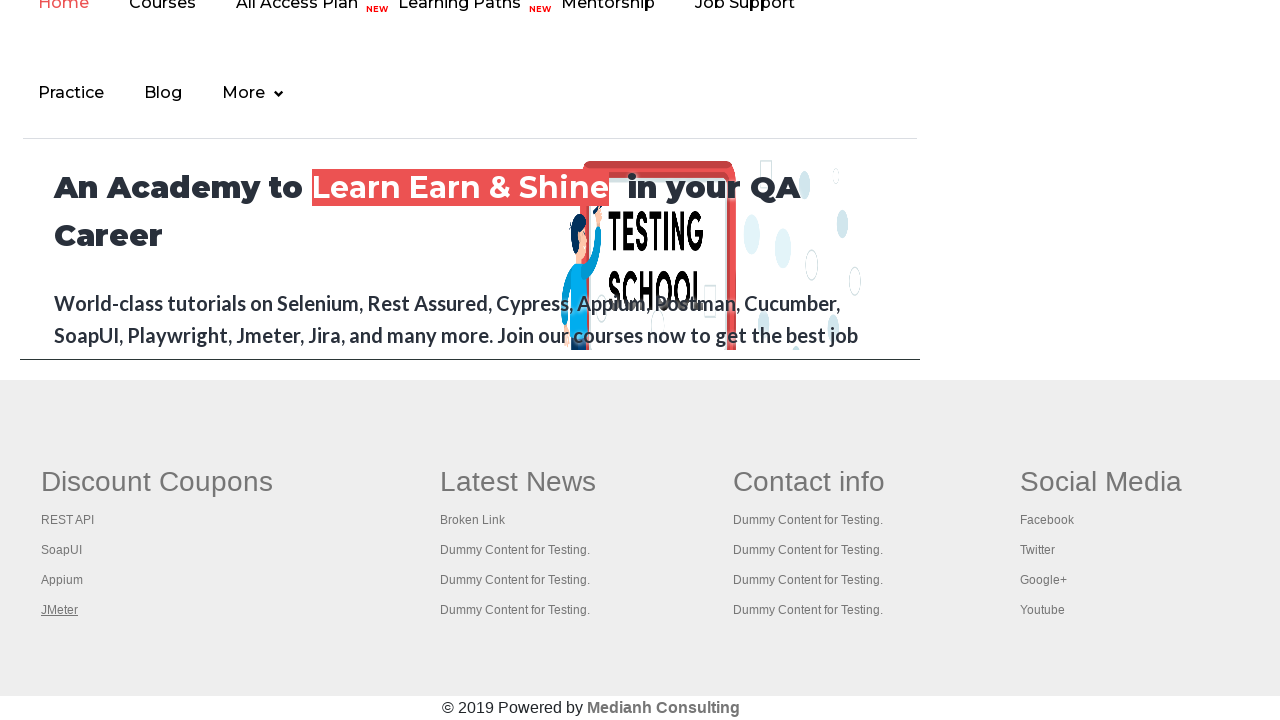

Switched to page 1 out of 5
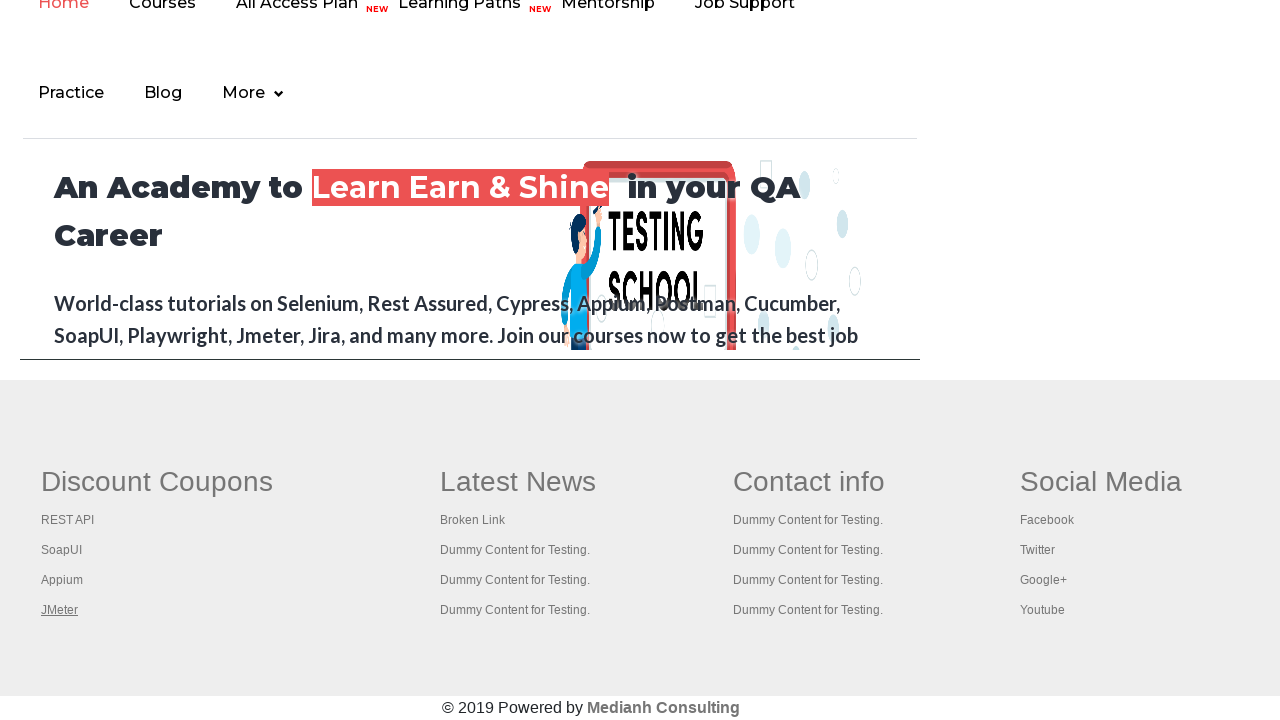

Page 1 loaded successfully (domcontentloaded)
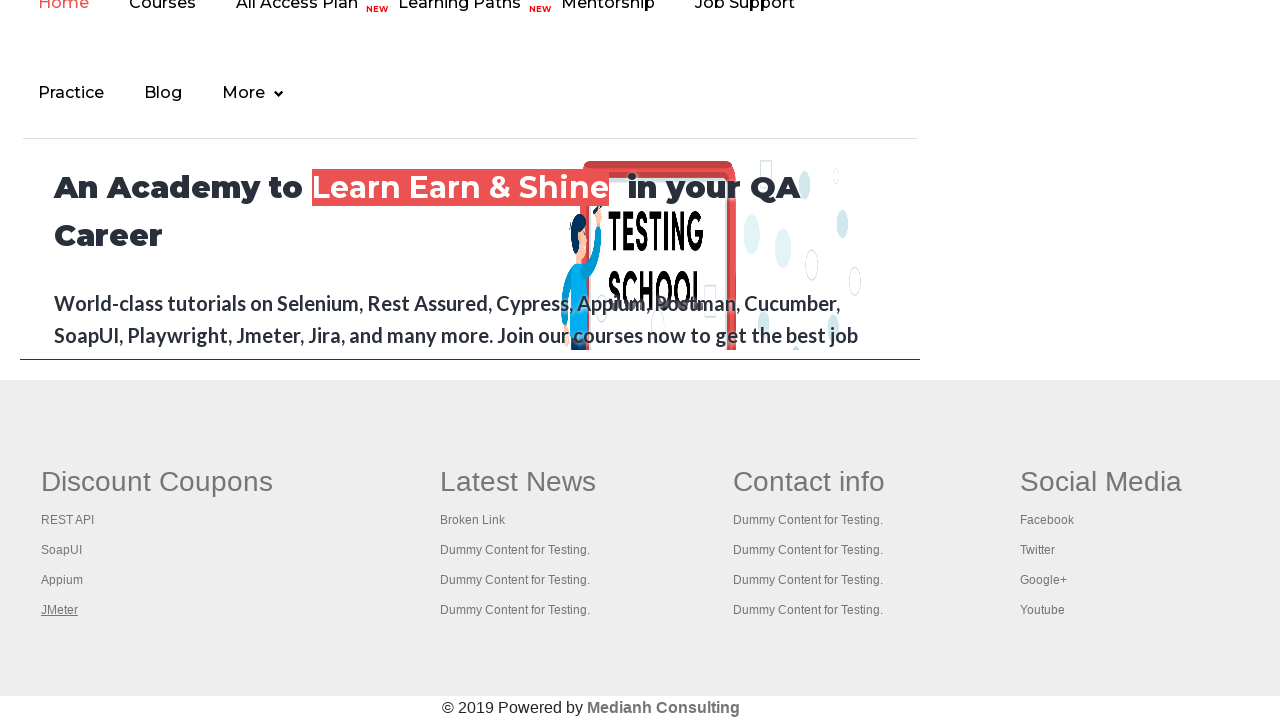

Switched to page 2 out of 5
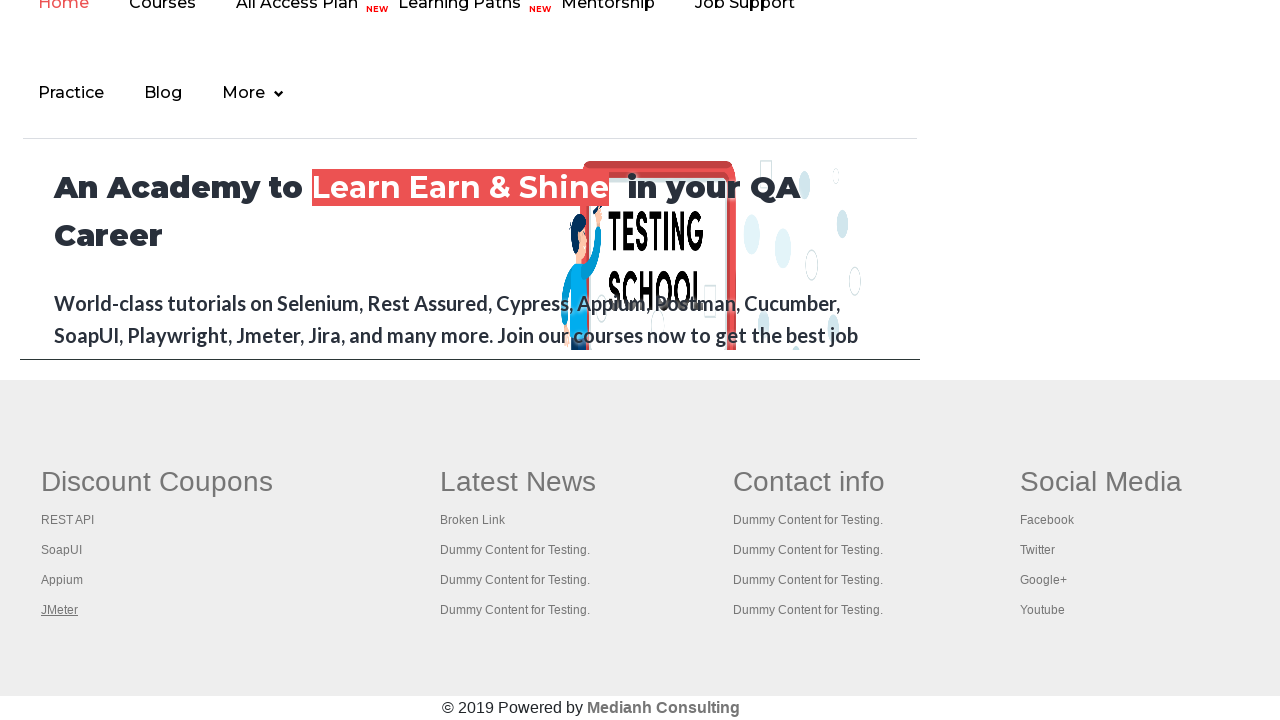

Page 2 loaded successfully (domcontentloaded)
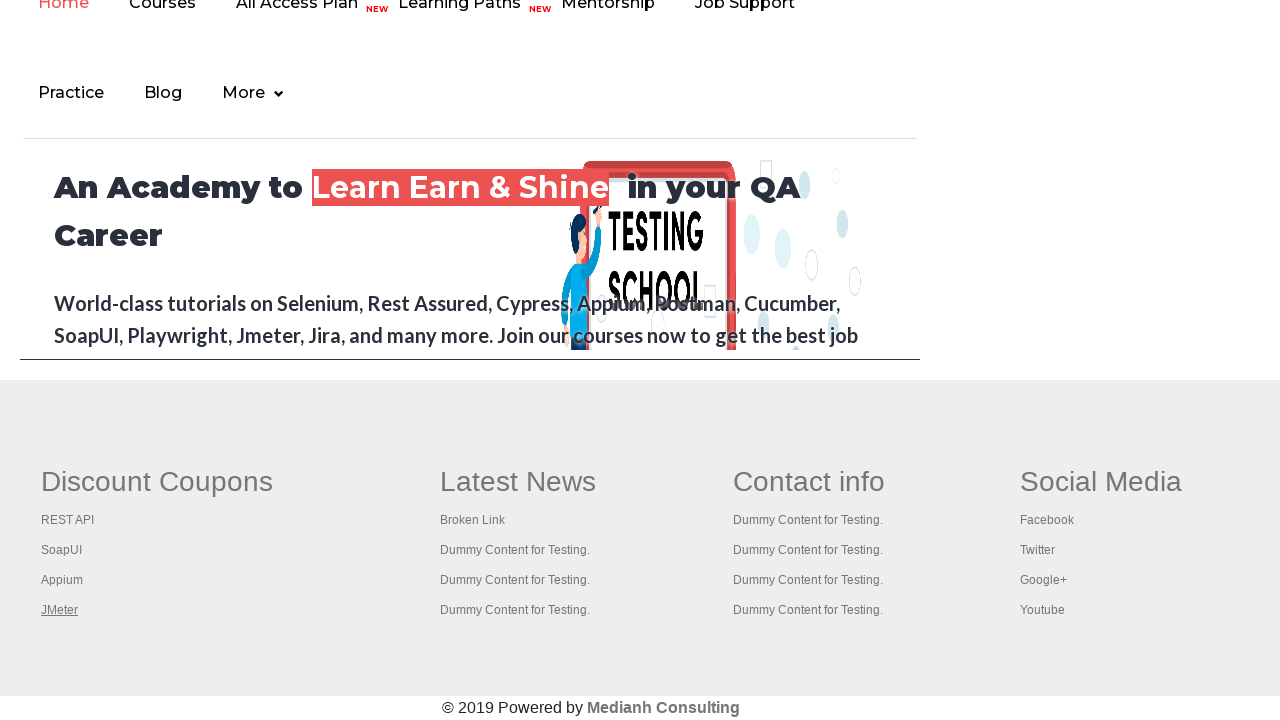

Switched to page 3 out of 5
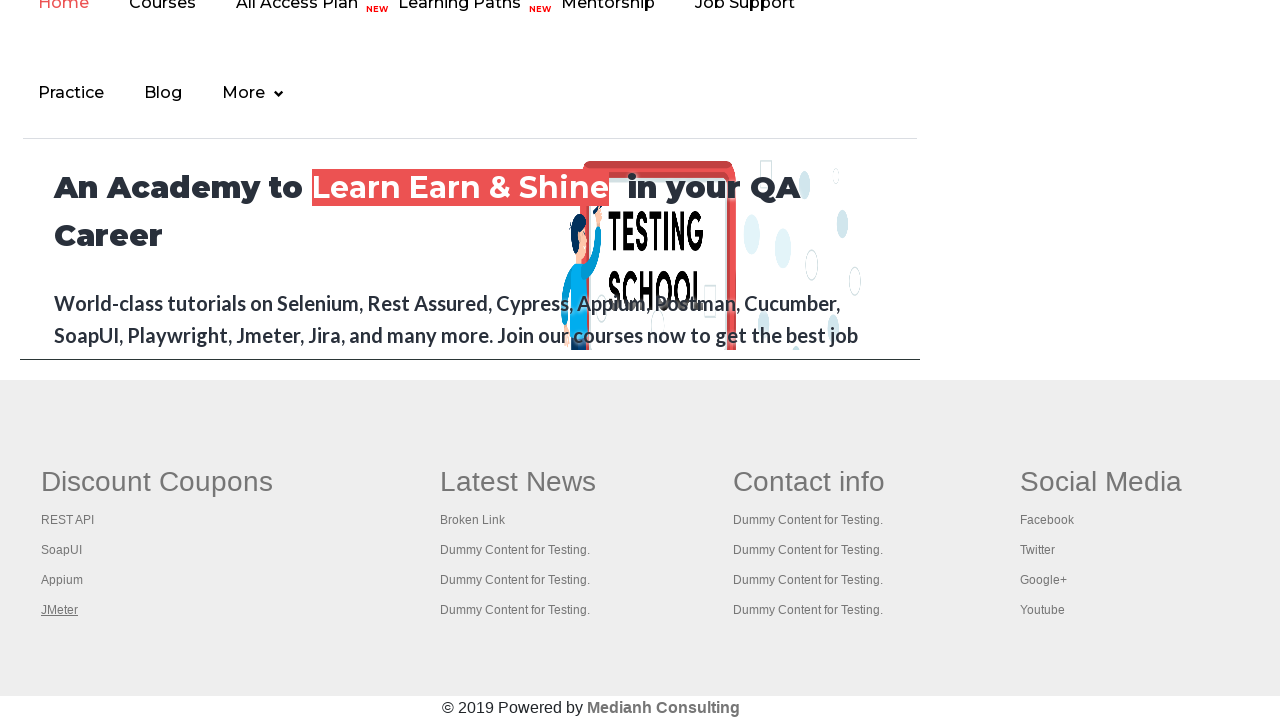

Page 3 loaded successfully (domcontentloaded)
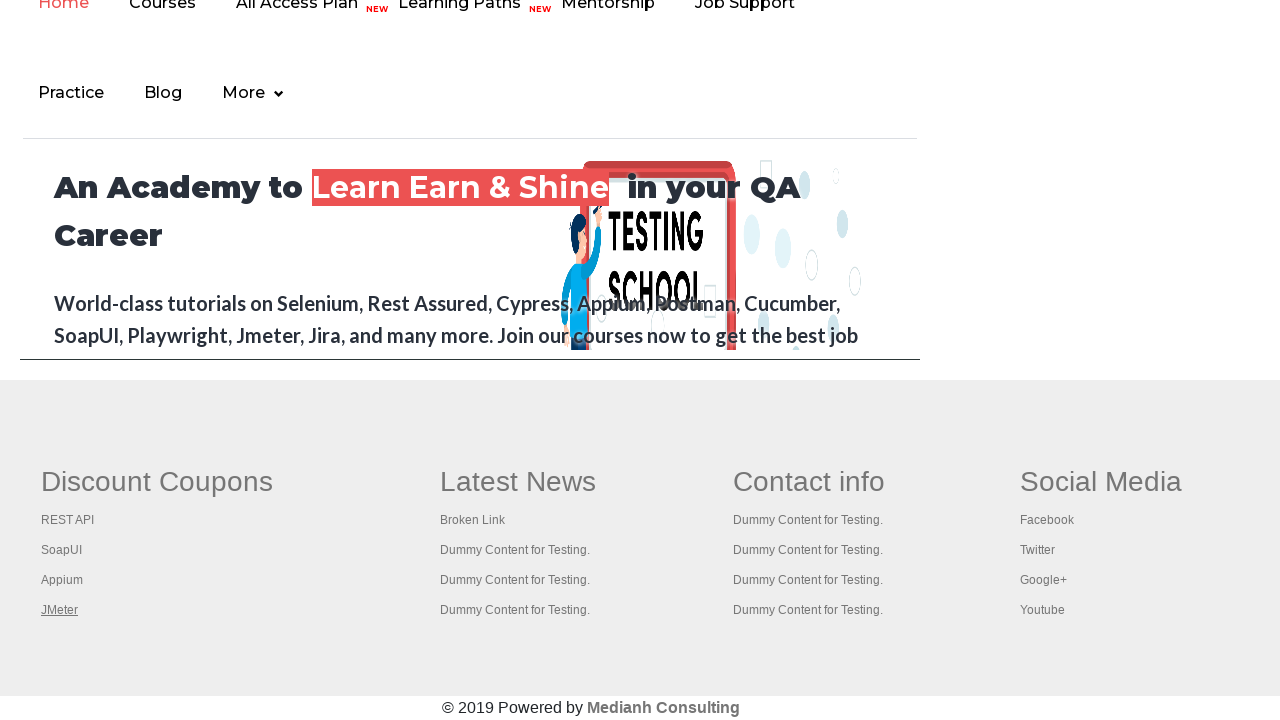

Switched to page 4 out of 5
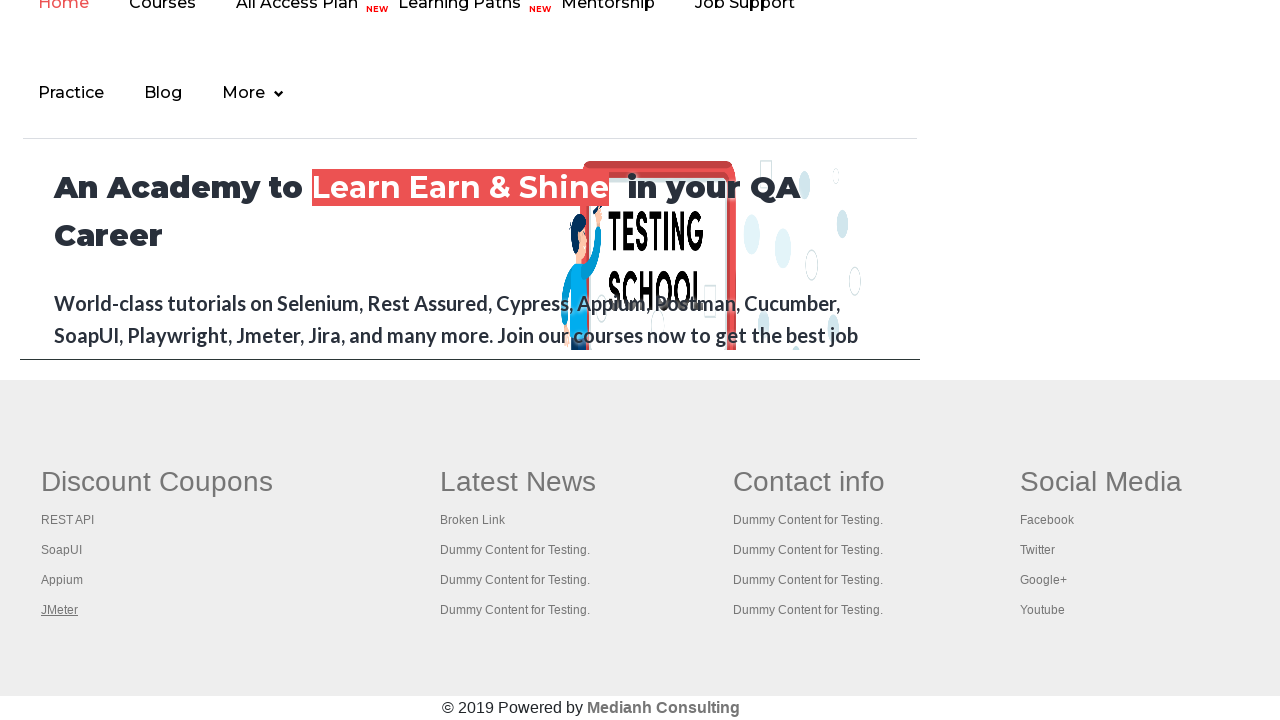

Page 4 loaded successfully (domcontentloaded)
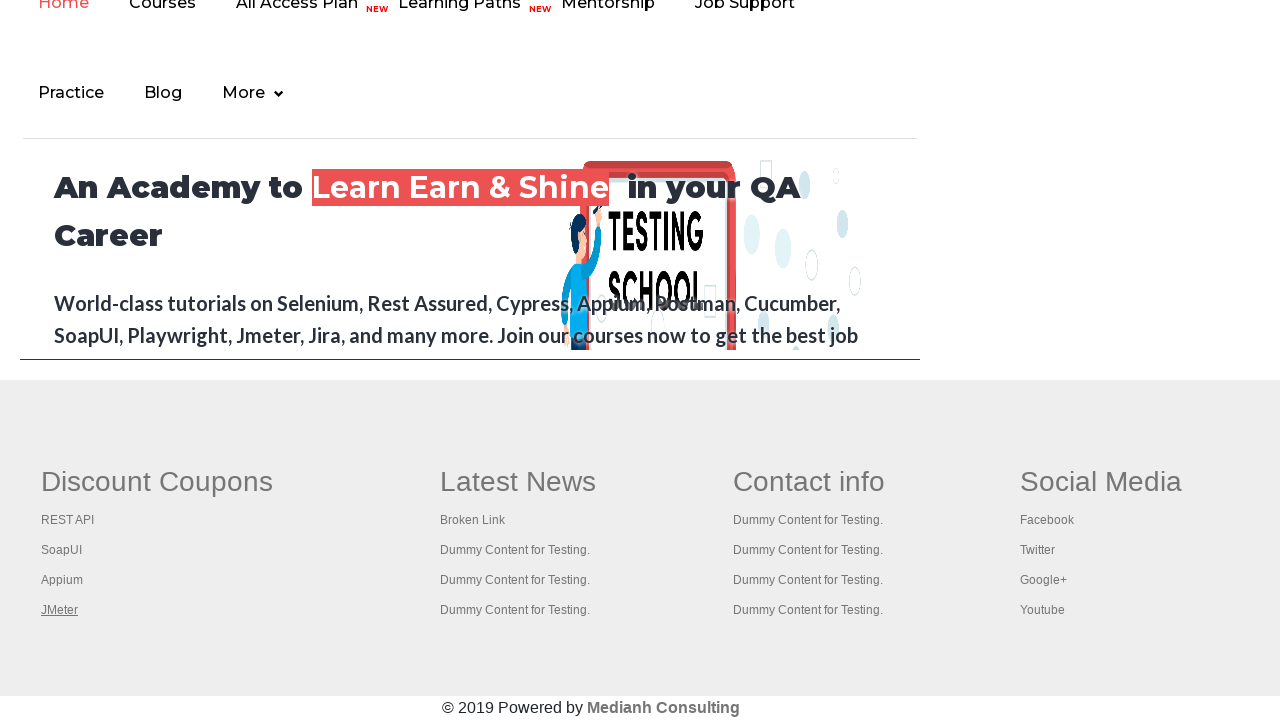

Brought original page to front
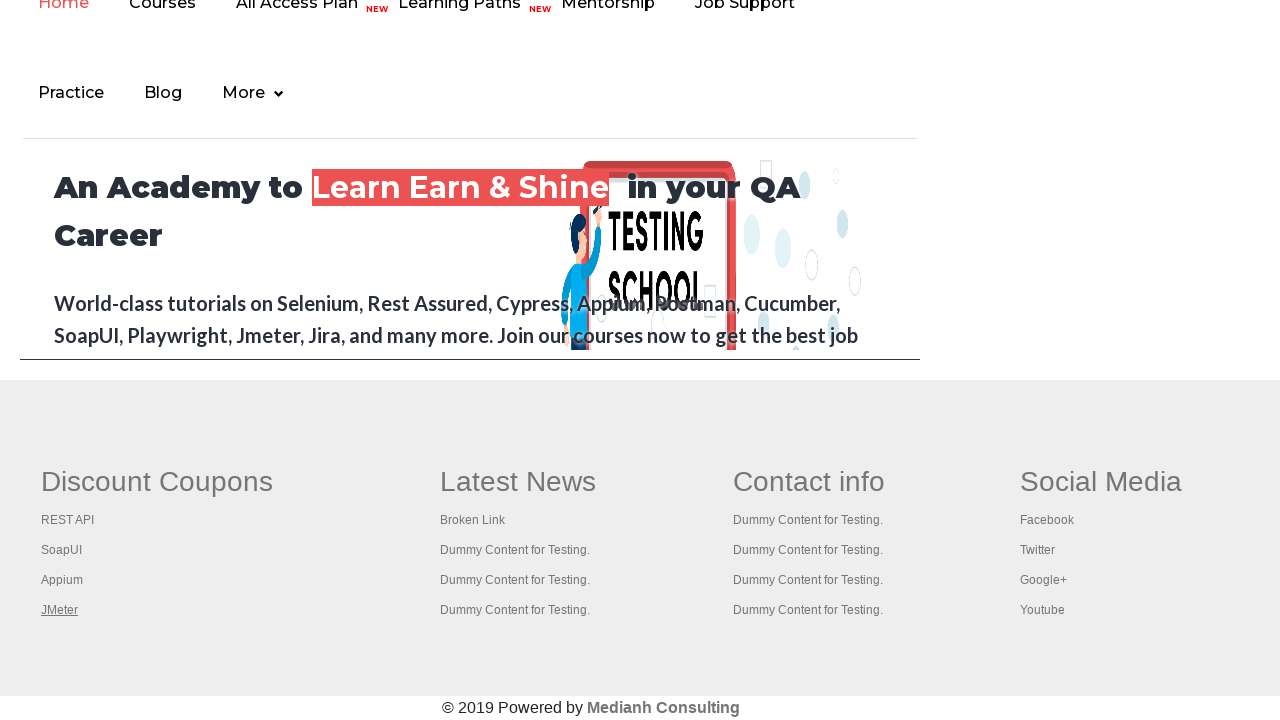

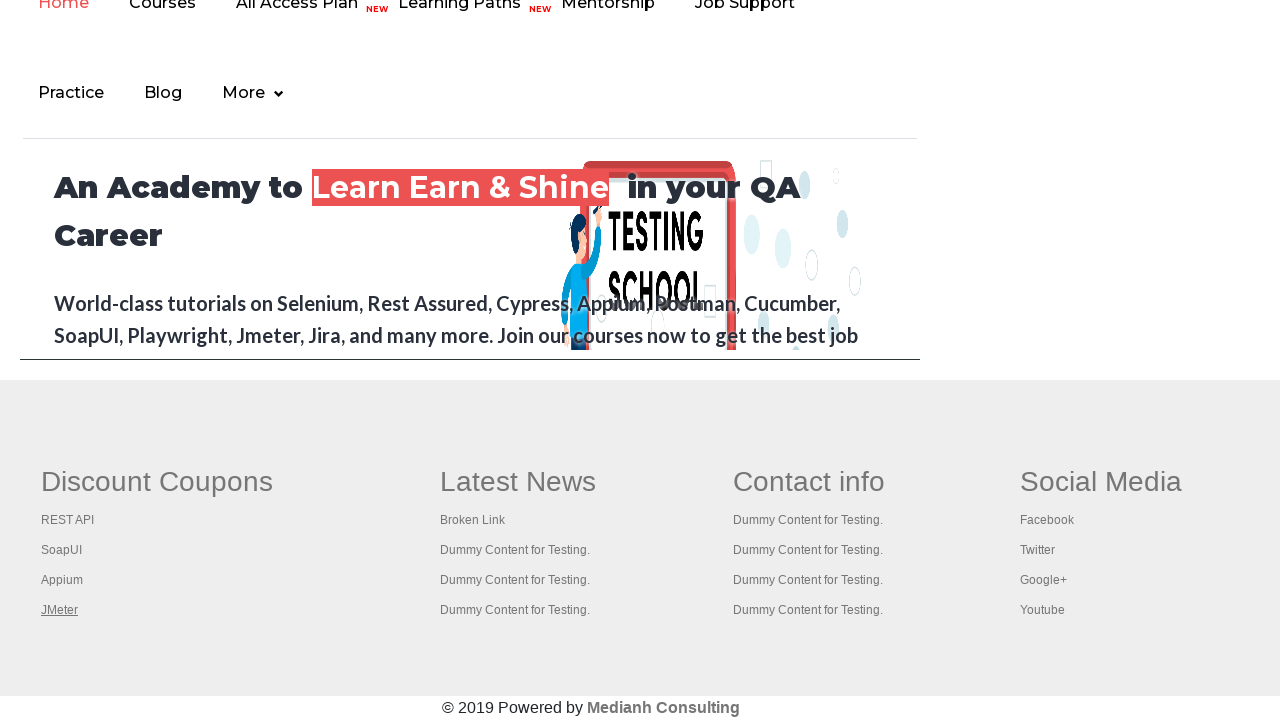